Tests viewing category products by navigating to the Women category, selecting the Dress subcategory, and verifying the page title displays the correct category name.

Starting URL: https://automationexercise.com/

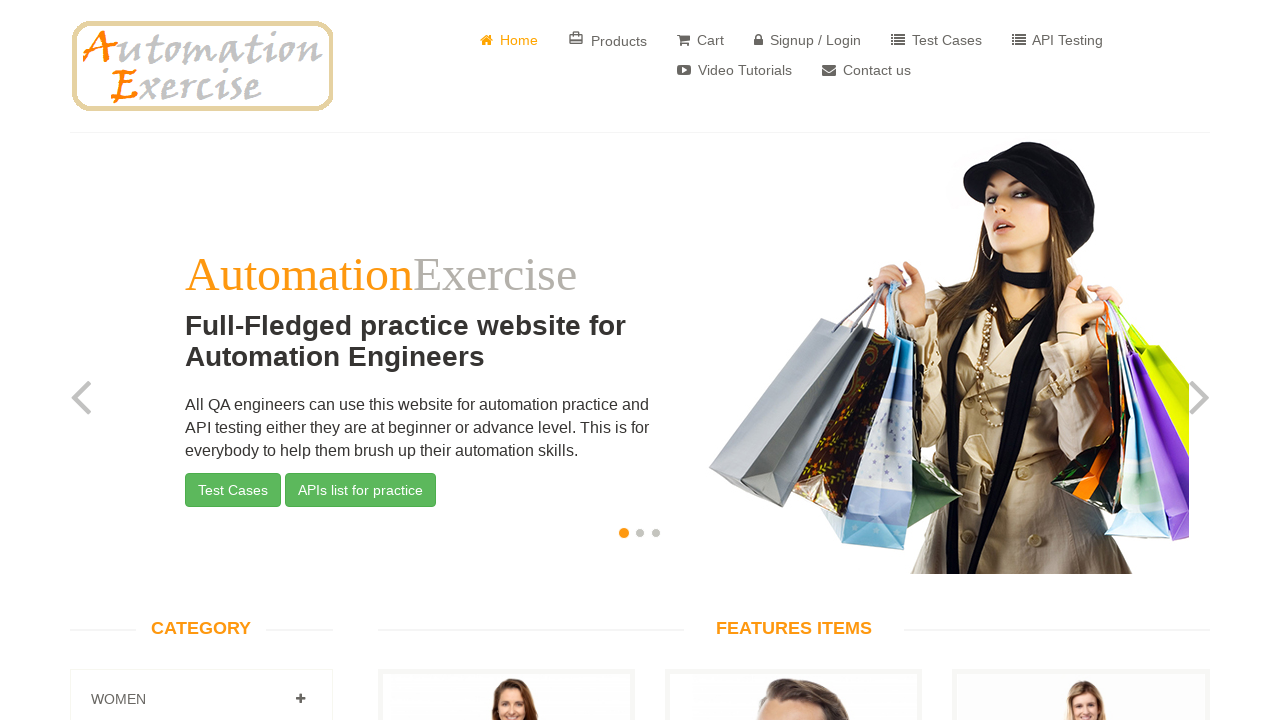

Scrolled down 400px to reveal categories sidebar
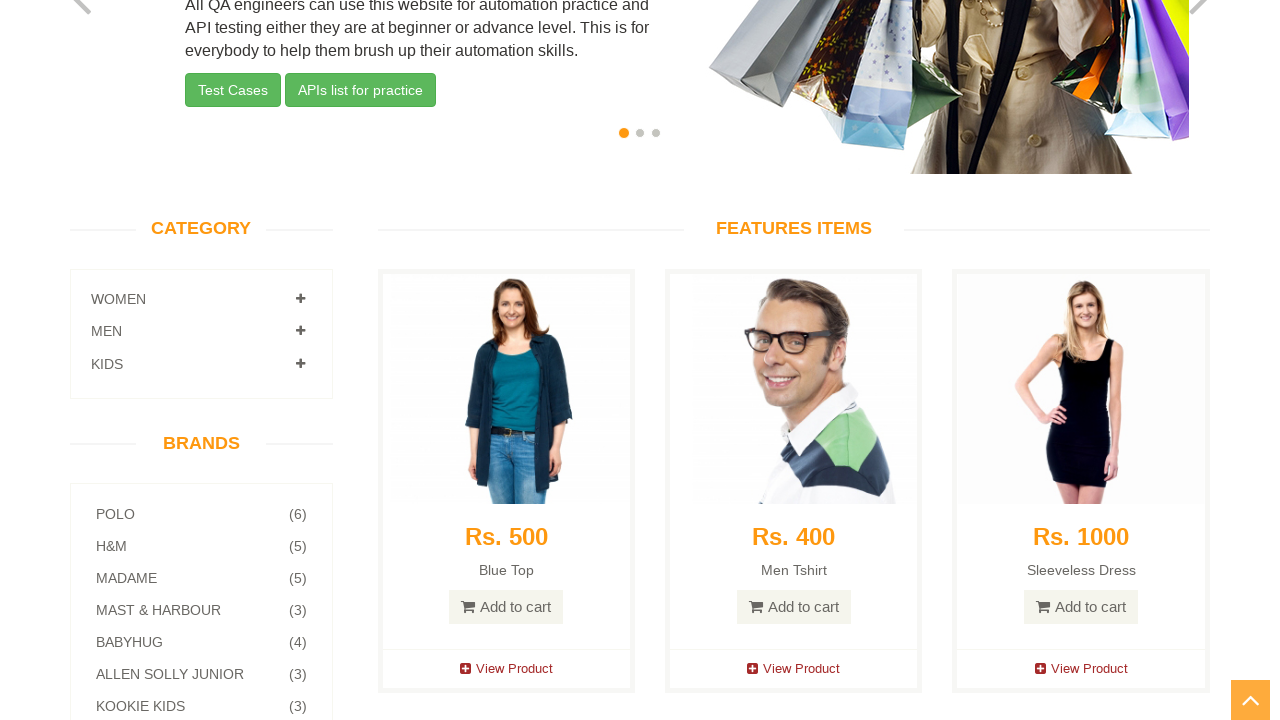

Clicked on Women category to expand it at (300, 299) on a[href='#Women']
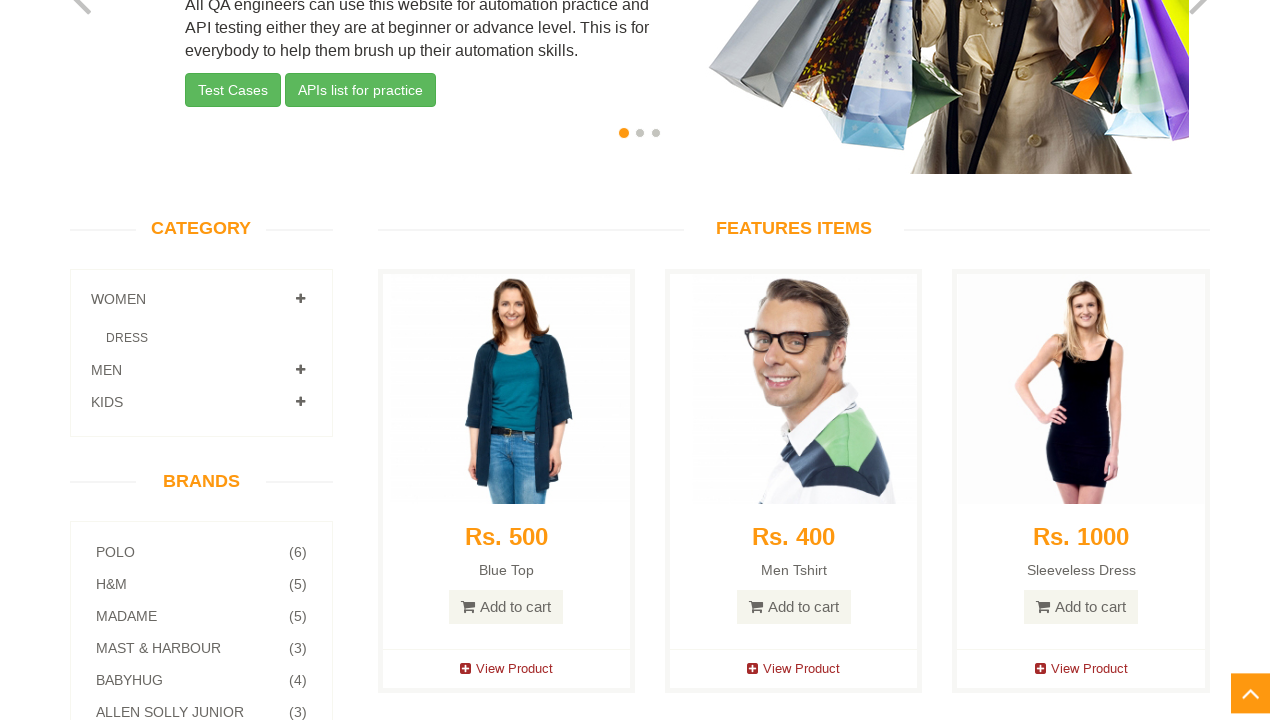

Dress subcategory became visible under Women category
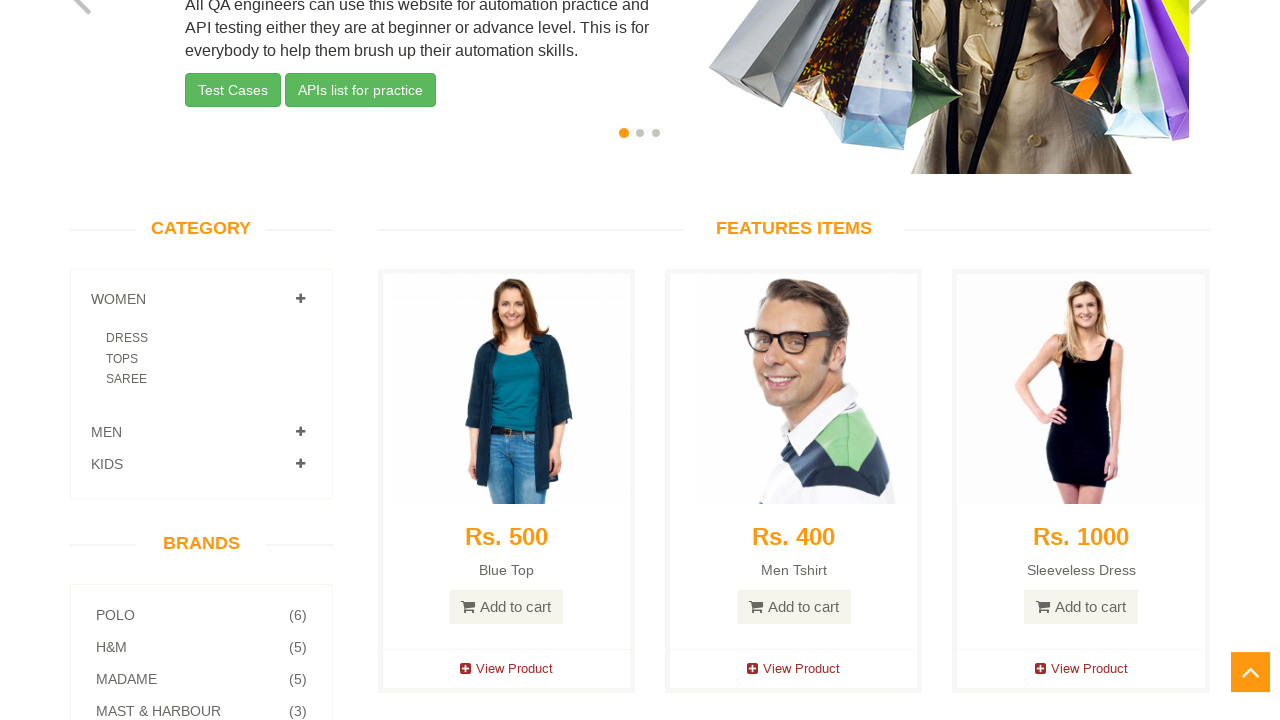

Clicked on Dress subcategory at (127, 338) on #Women a[href='/category_products/1']
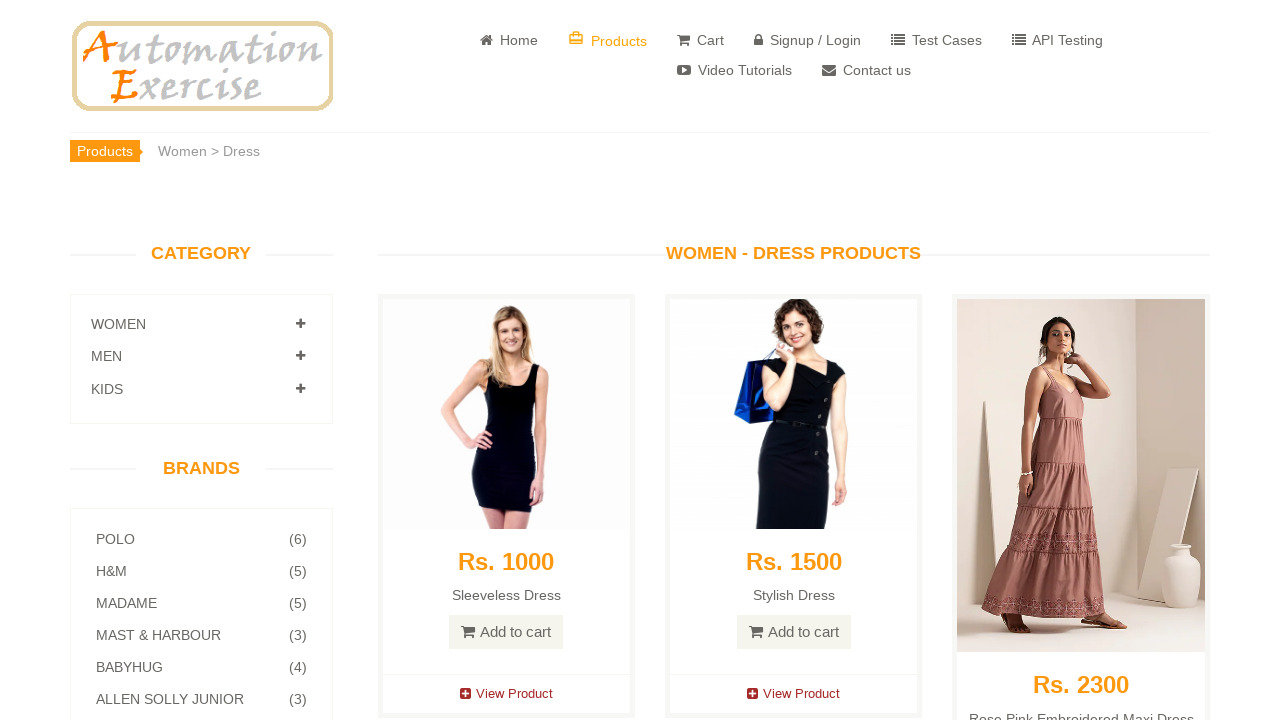

Page title element loaded
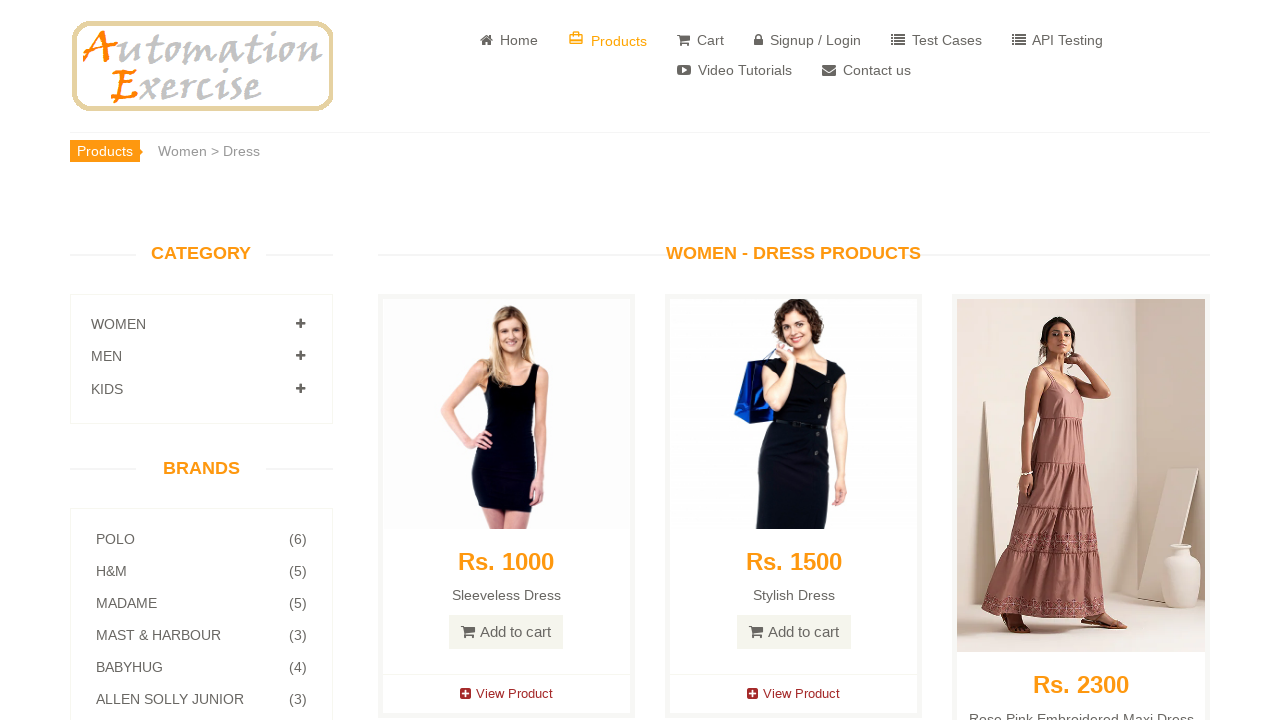

Verified page title displays 'Women - Dress Products'
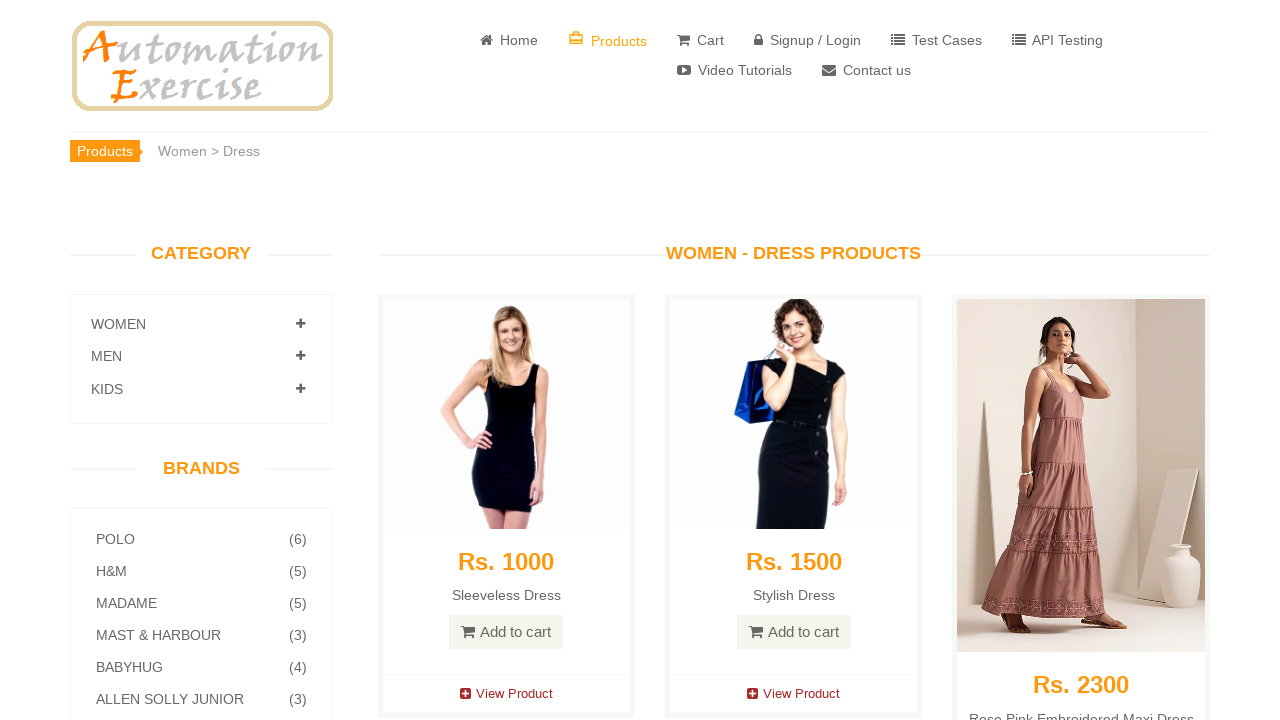

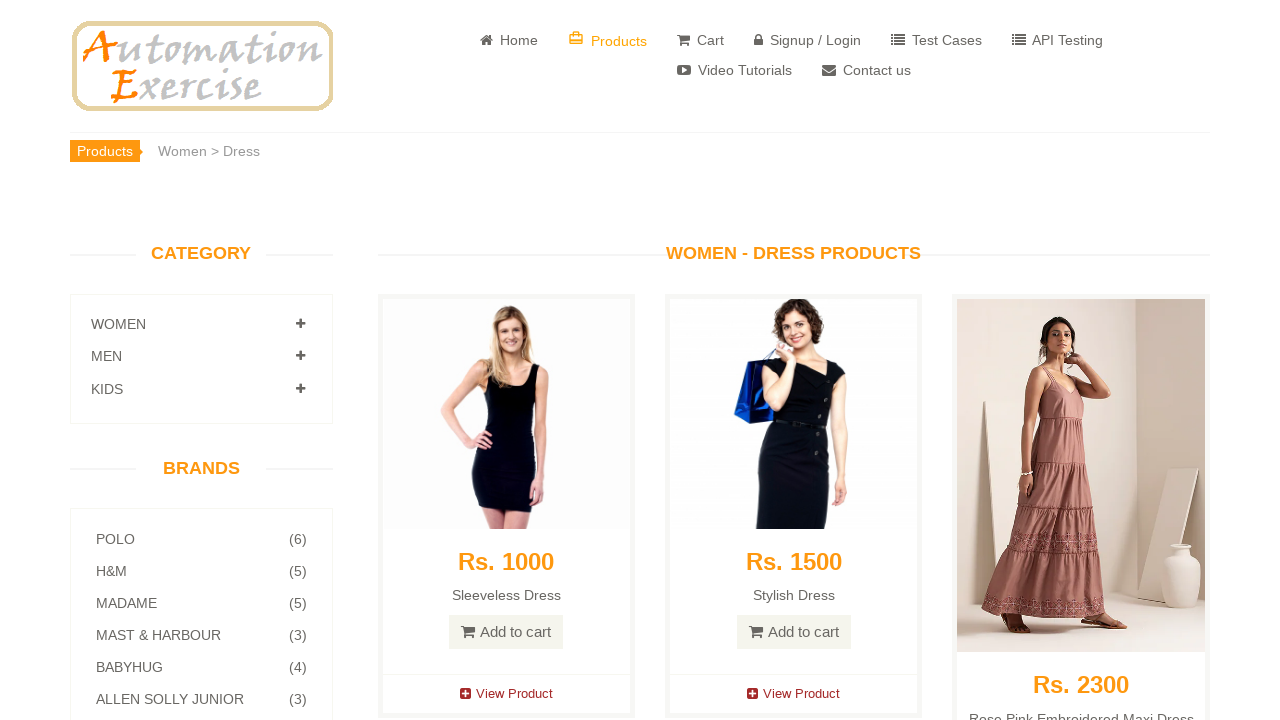